Tests clicking on the Elements card on the DemoQA homepage and verifies navigation to the elements page.

Starting URL: https://demoqa.com/

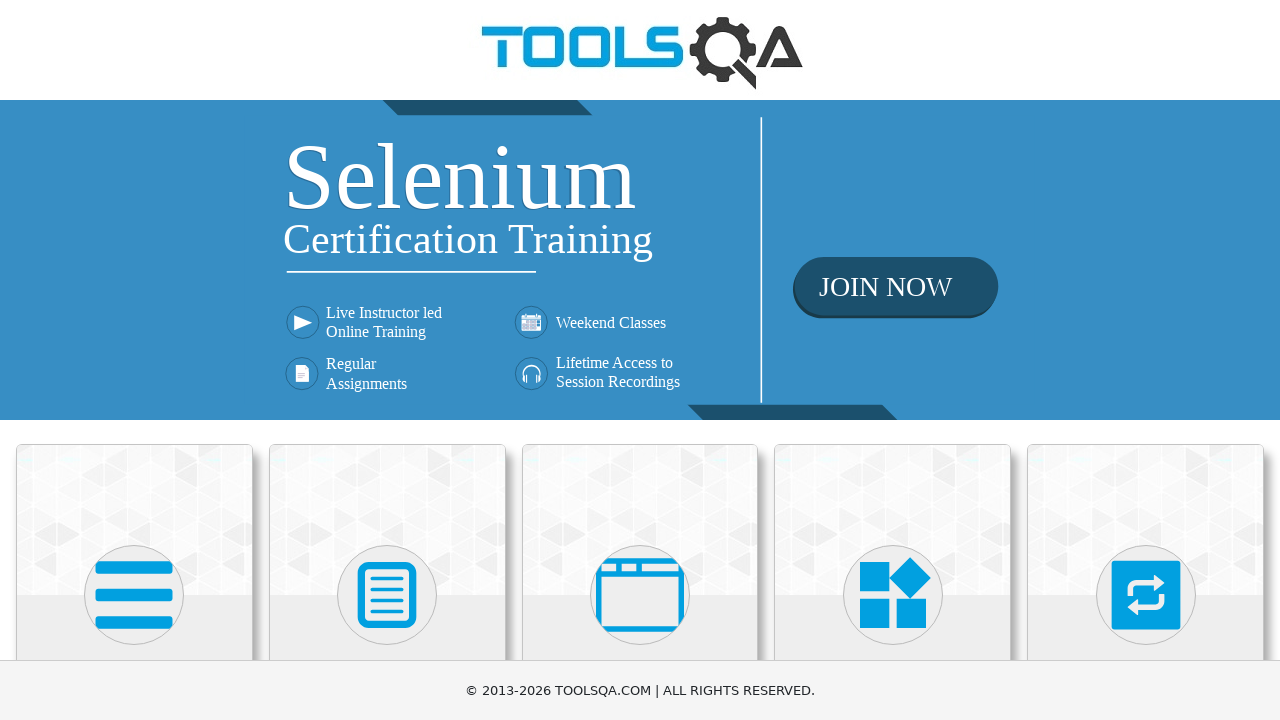

Clicked on Elements card at (134, 520) on xpath=//h5[text()='Elements']/../../..
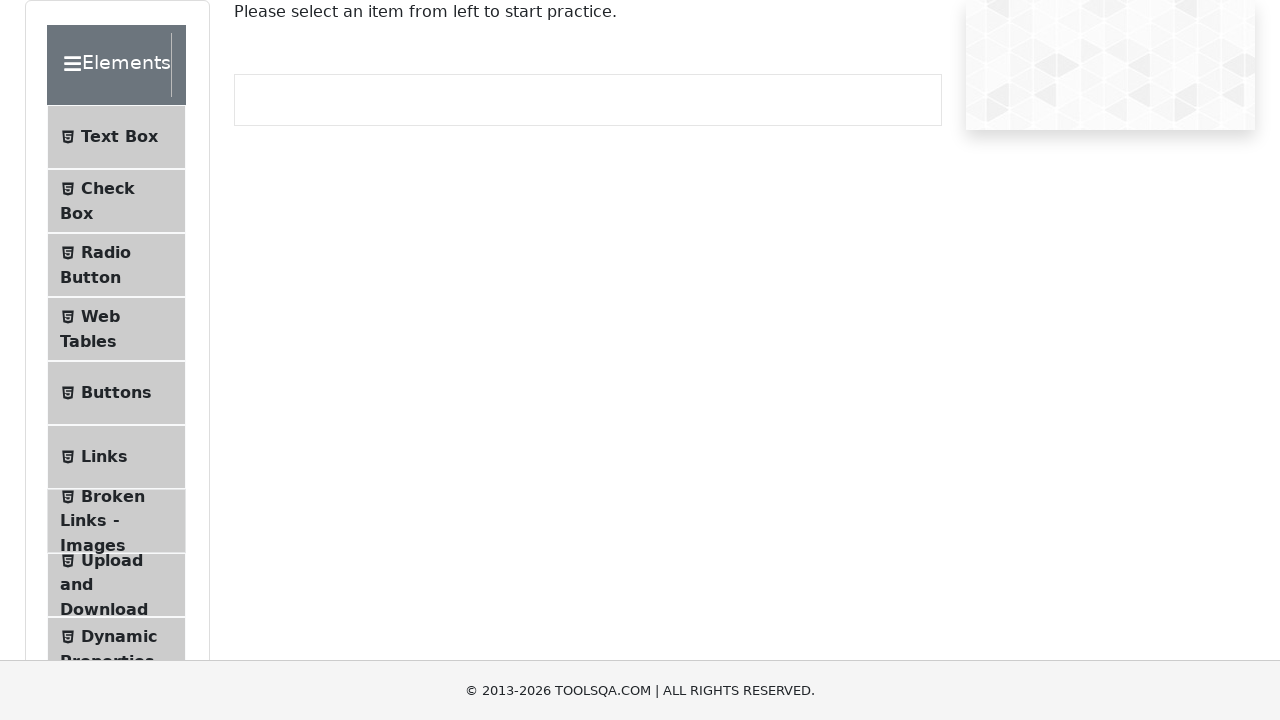

Navigated to elements page and URL verified as https://demoqa.com/elements
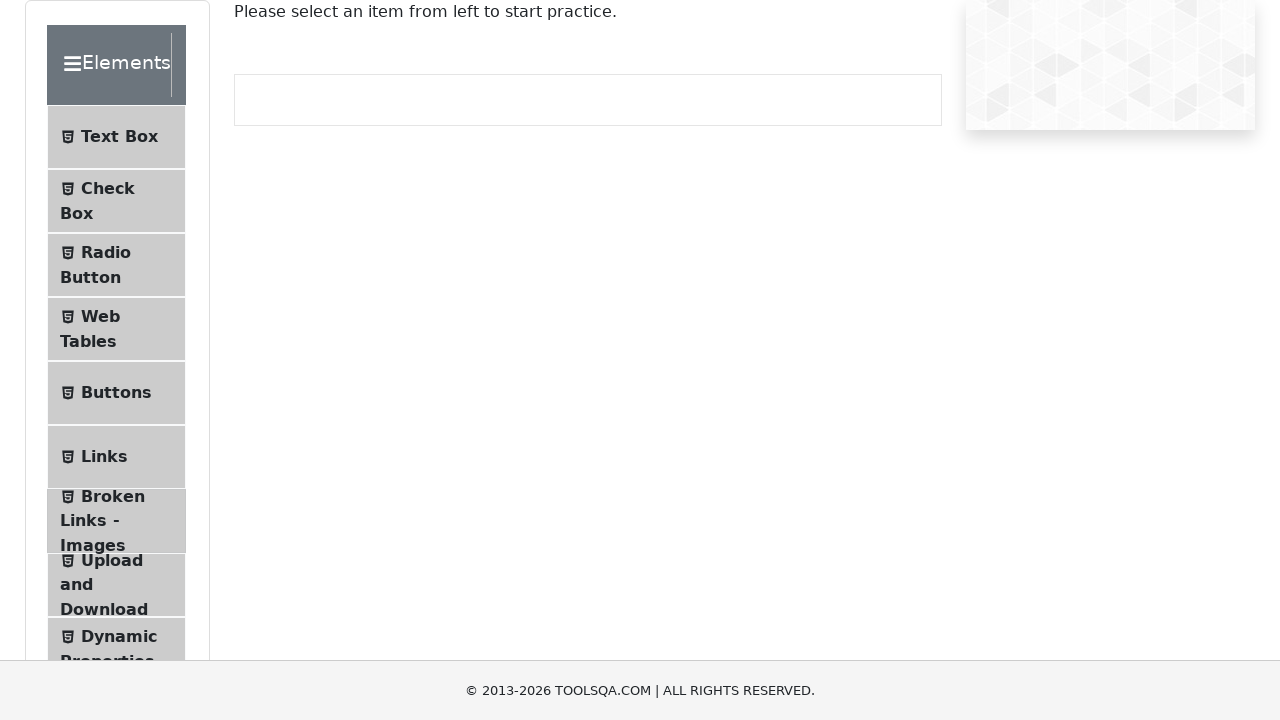

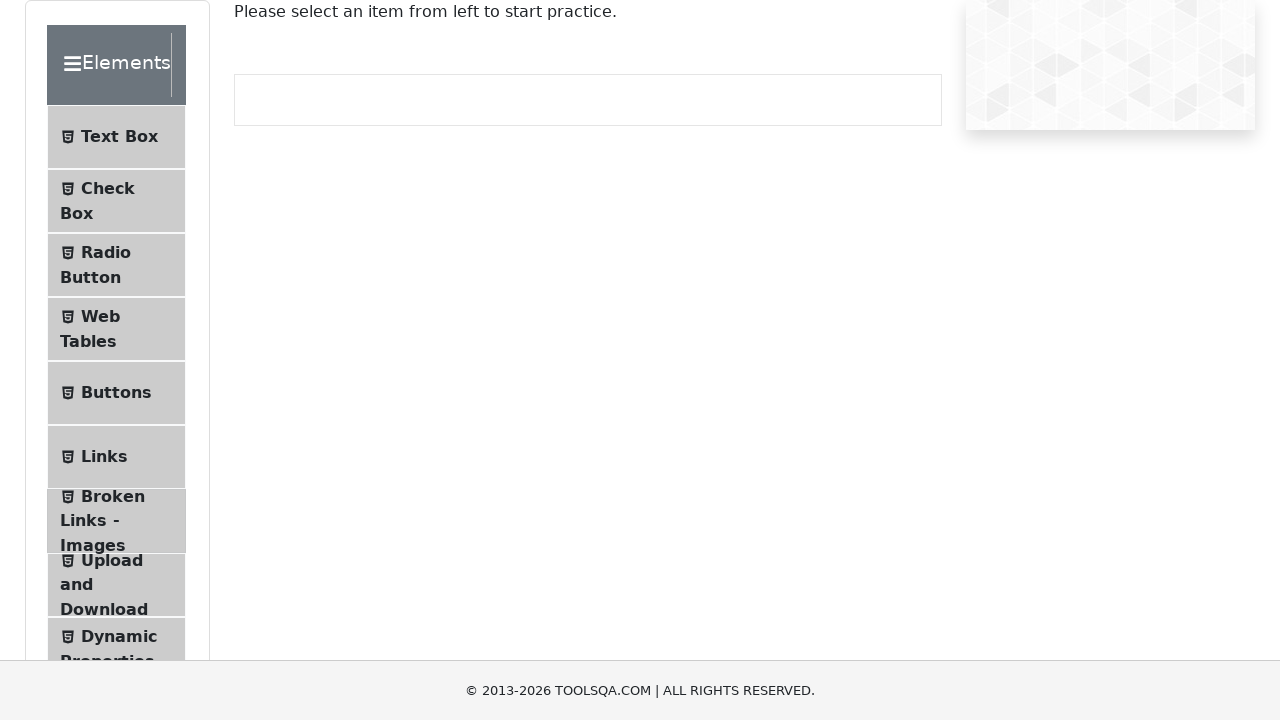